Opens multiple links from the footer's first column in new tabs by simulating Ctrl+Enter on each link

Starting URL: http://qaclickacademy.com/practice.php

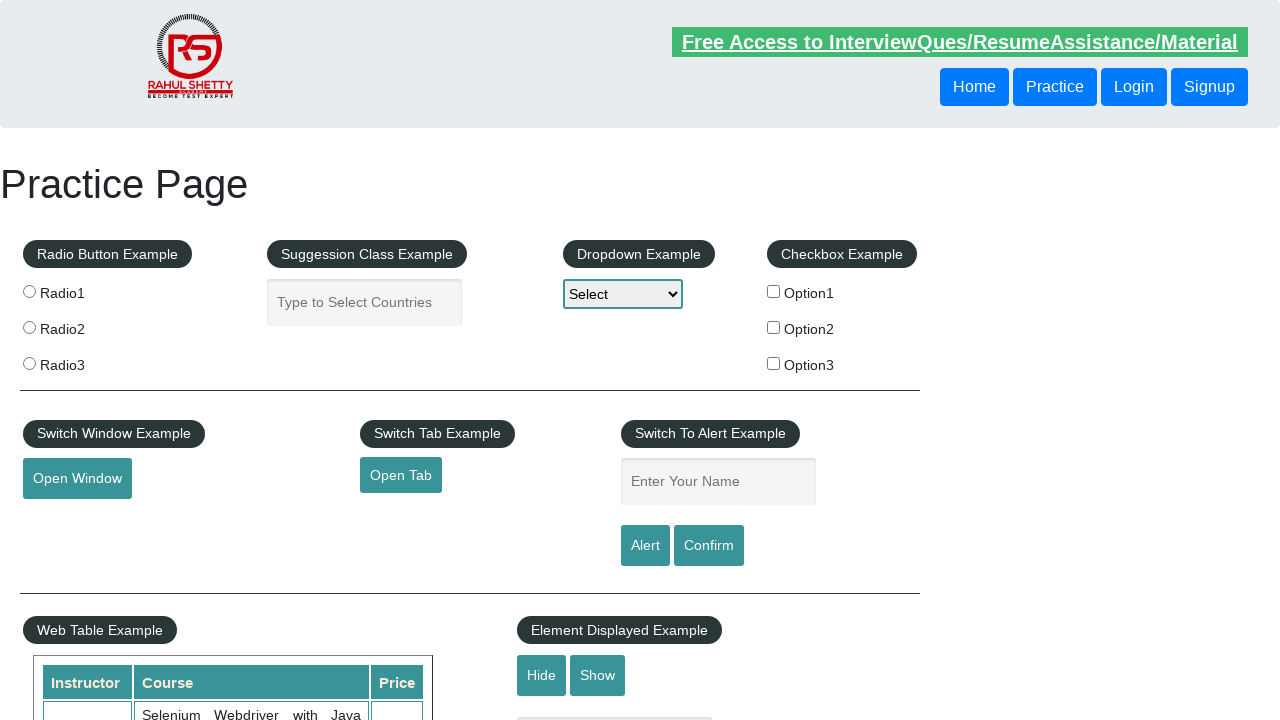

Navigated to http://qaclickacademy.com/practice.php
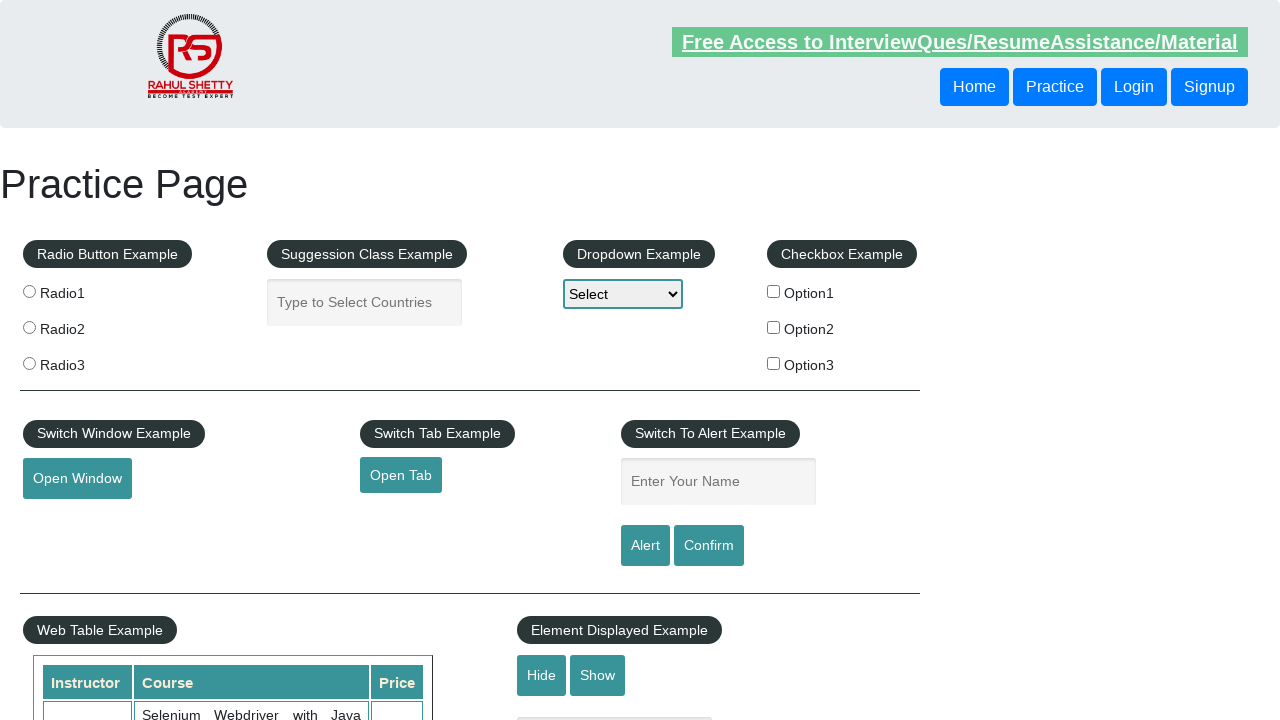

Located footer section with id 'gf-BIG'
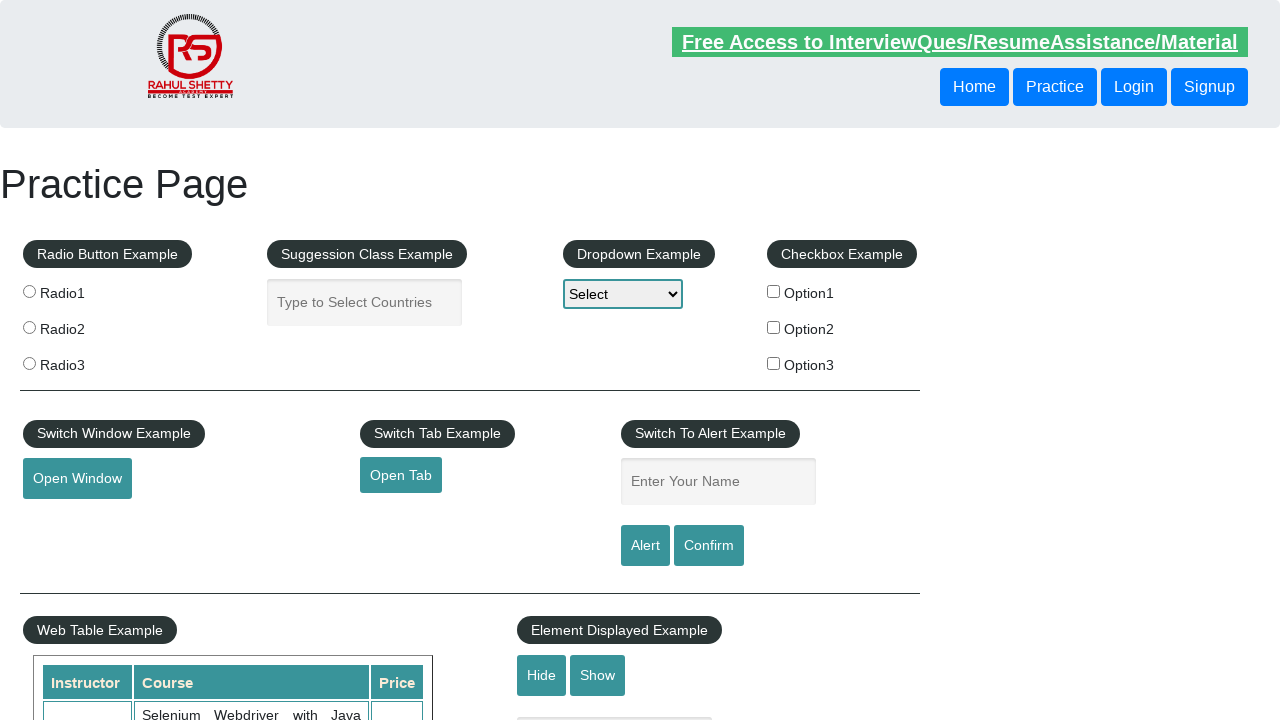

Located first column in footer
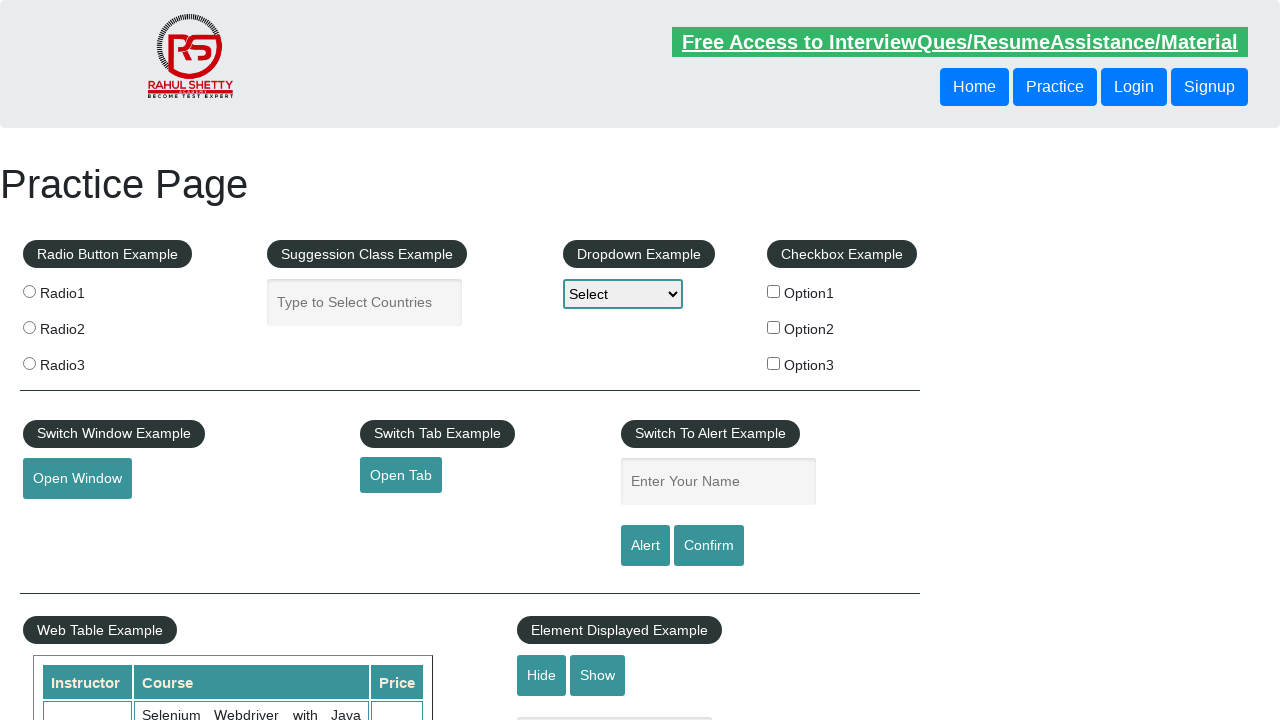

Located all links in first footer column
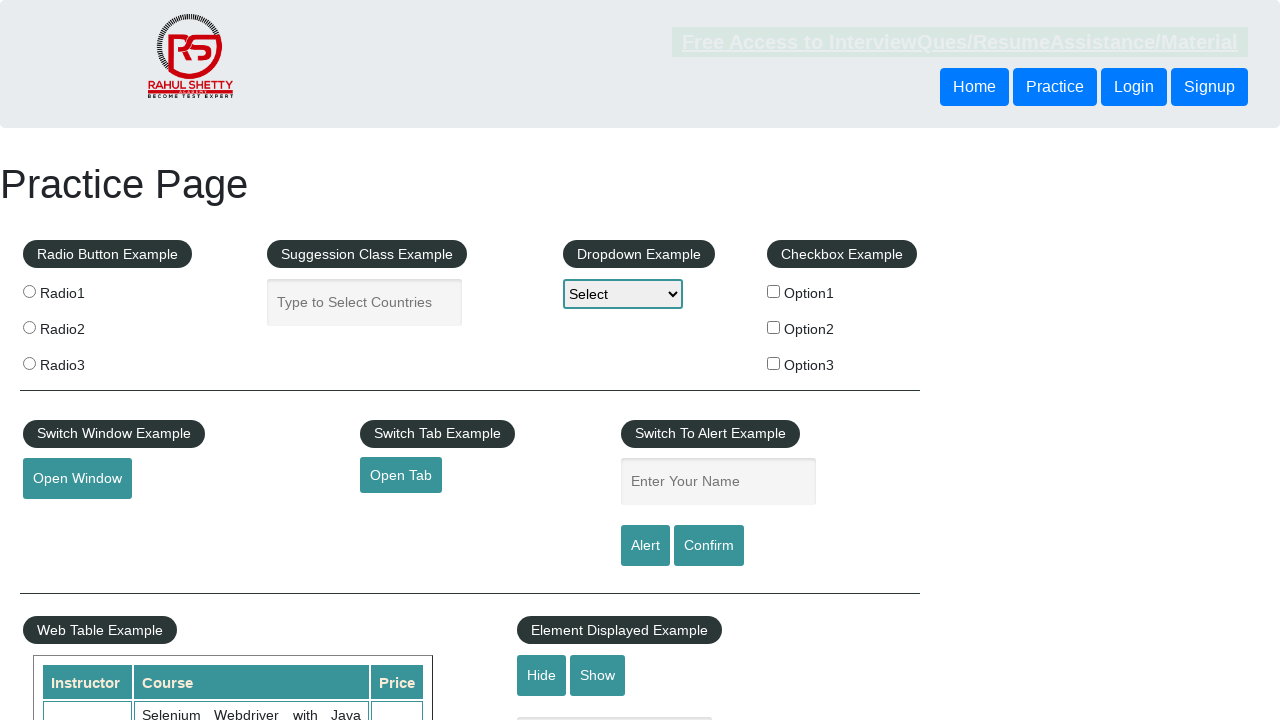

Found 5 links in first footer column
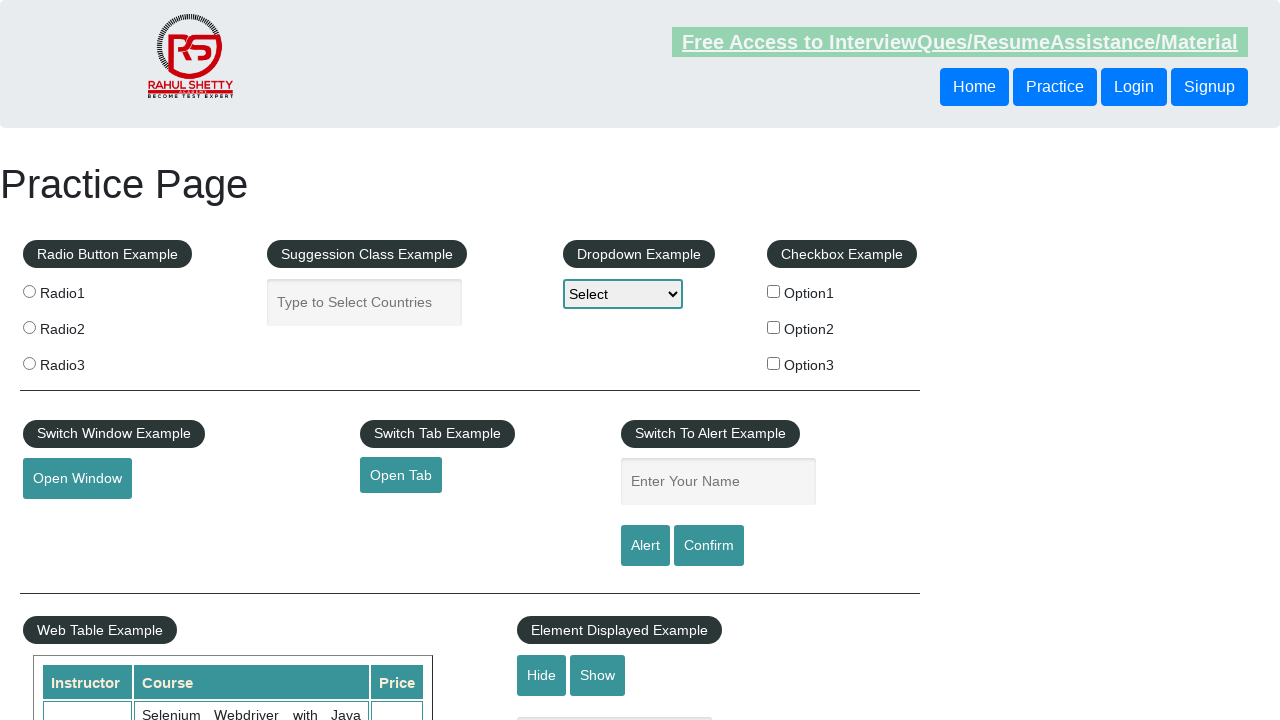

Opened link 1 in new tab using Ctrl+Enter on #gf-BIG >> xpath=//table/tbody/tr/td[1]/ul >> a >> nth=1
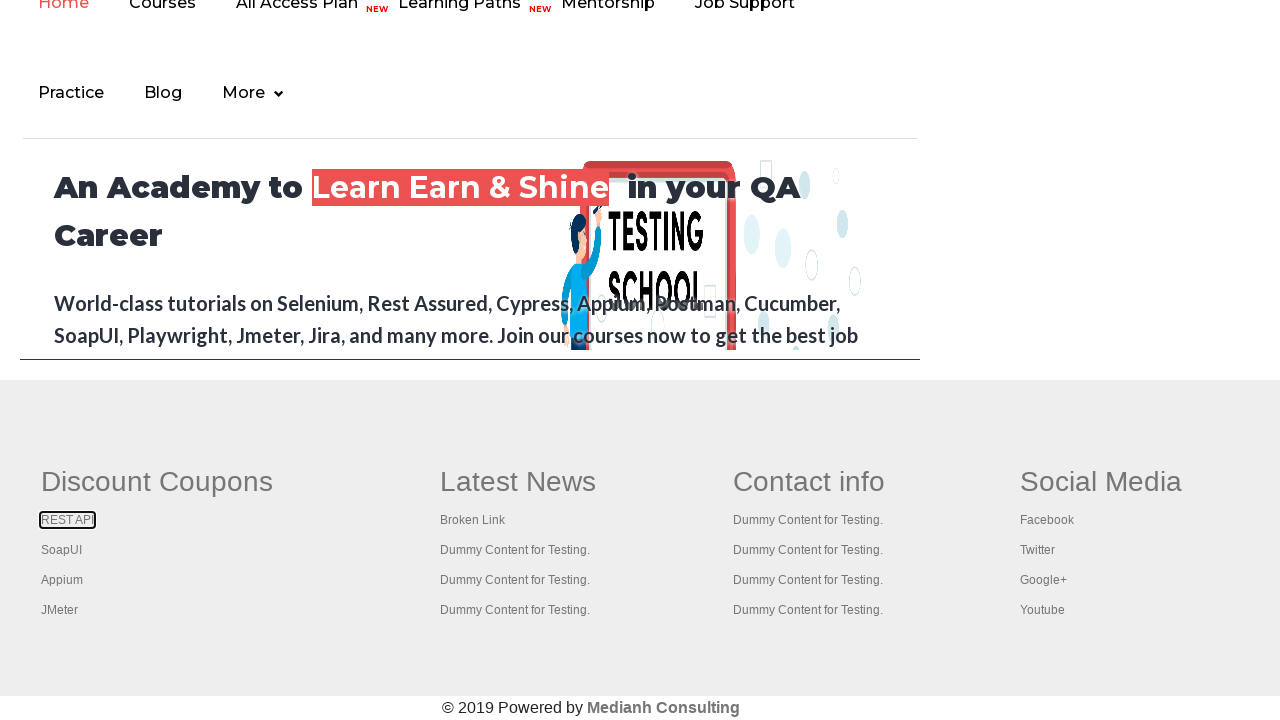

Waited 1 second before opening next link
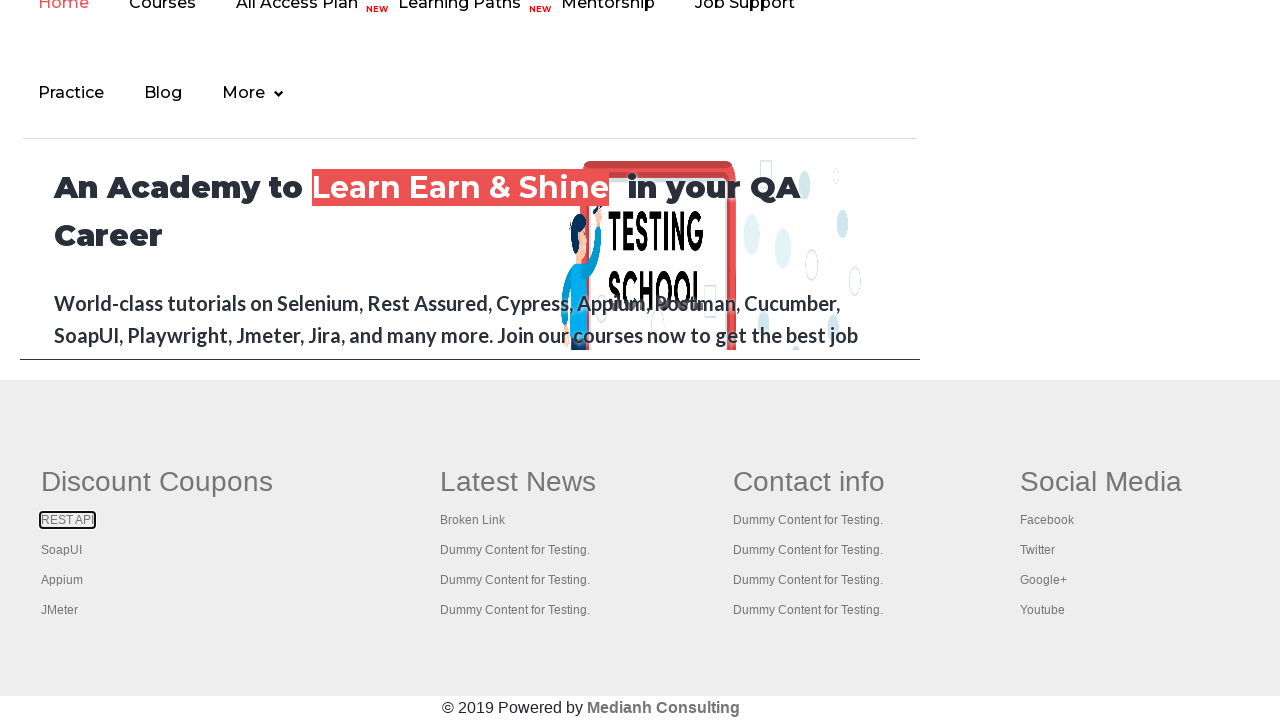

Opened link 2 in new tab using Ctrl+Enter on #gf-BIG >> xpath=//table/tbody/tr/td[1]/ul >> a >> nth=2
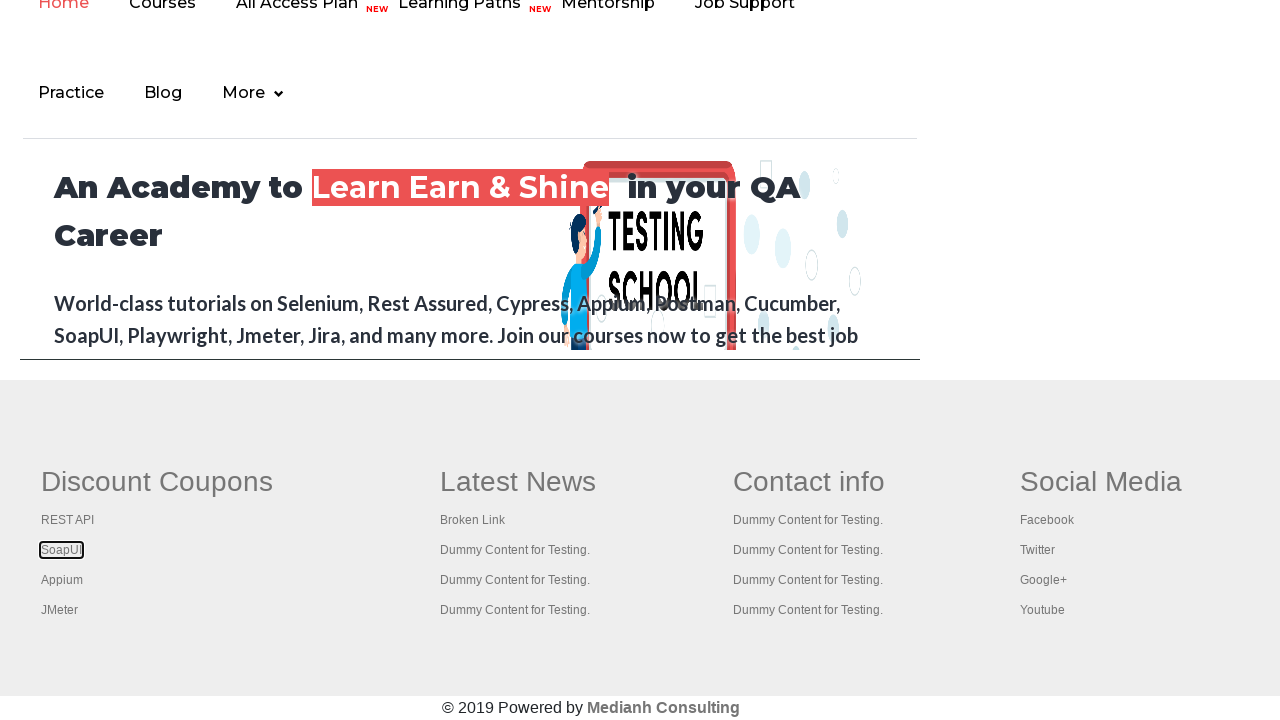

Waited 1 second before opening next link
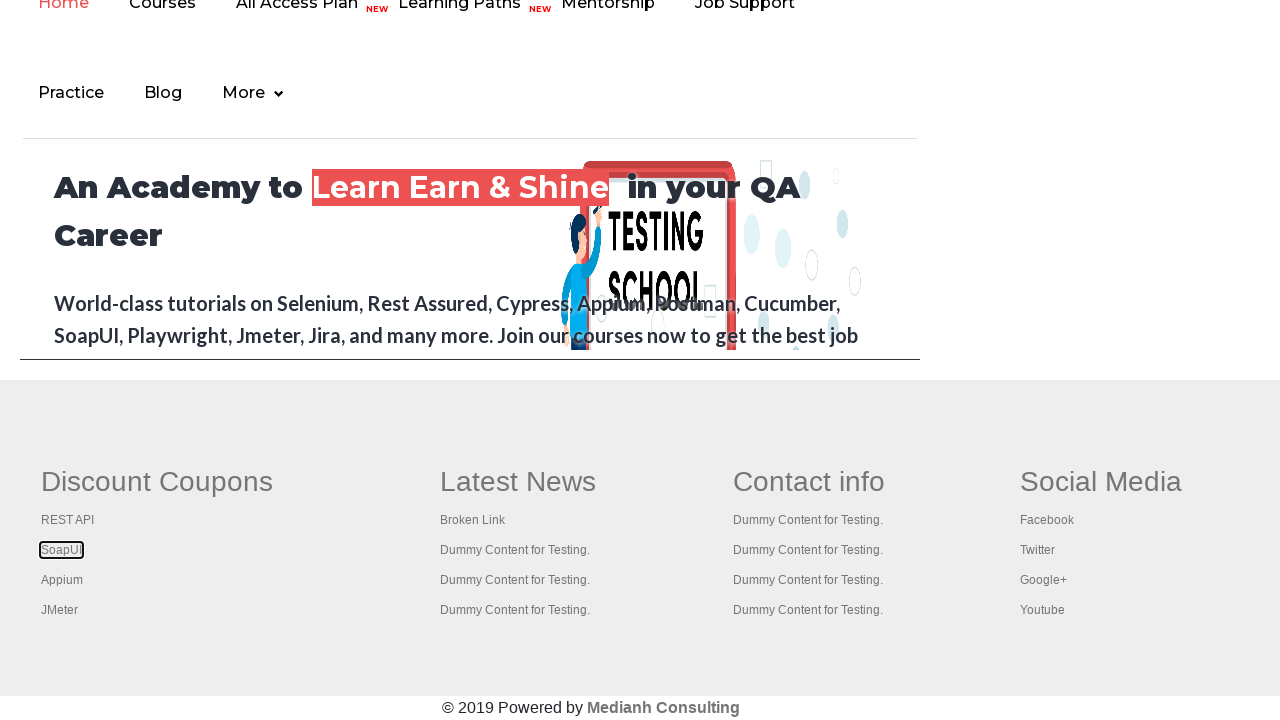

Opened link 3 in new tab using Ctrl+Enter on #gf-BIG >> xpath=//table/tbody/tr/td[1]/ul >> a >> nth=3
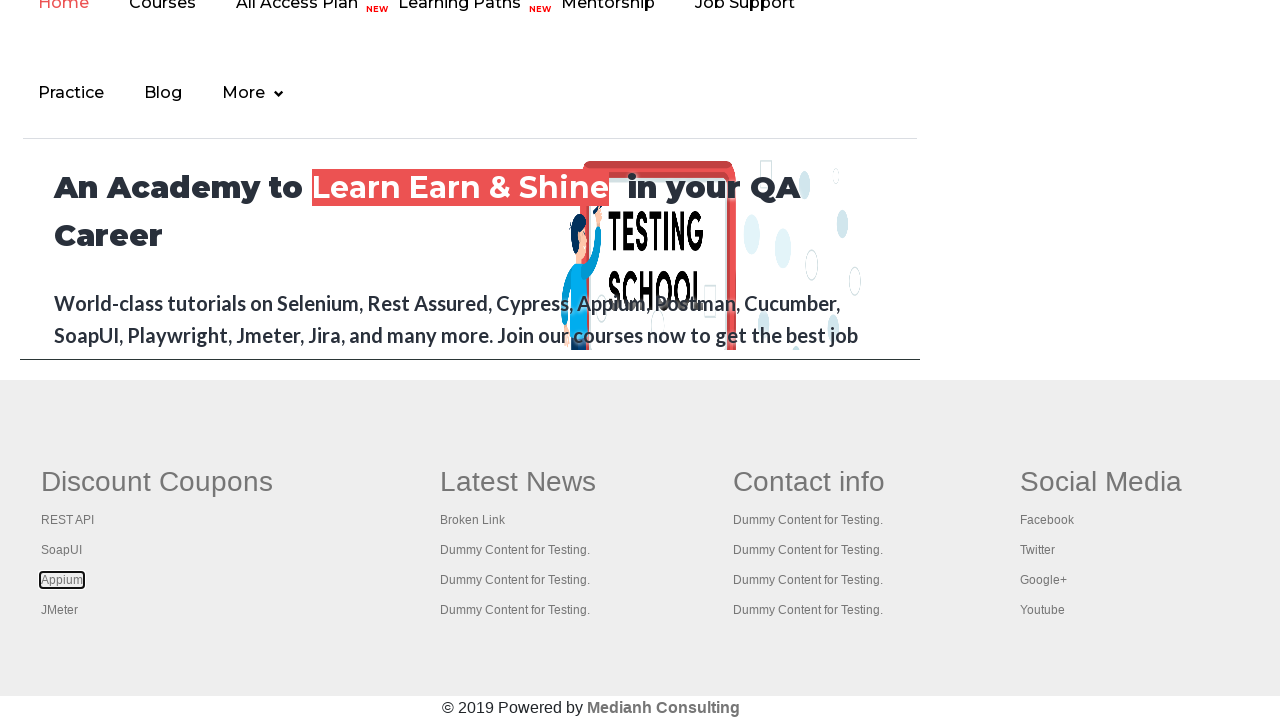

Waited 1 second before opening next link
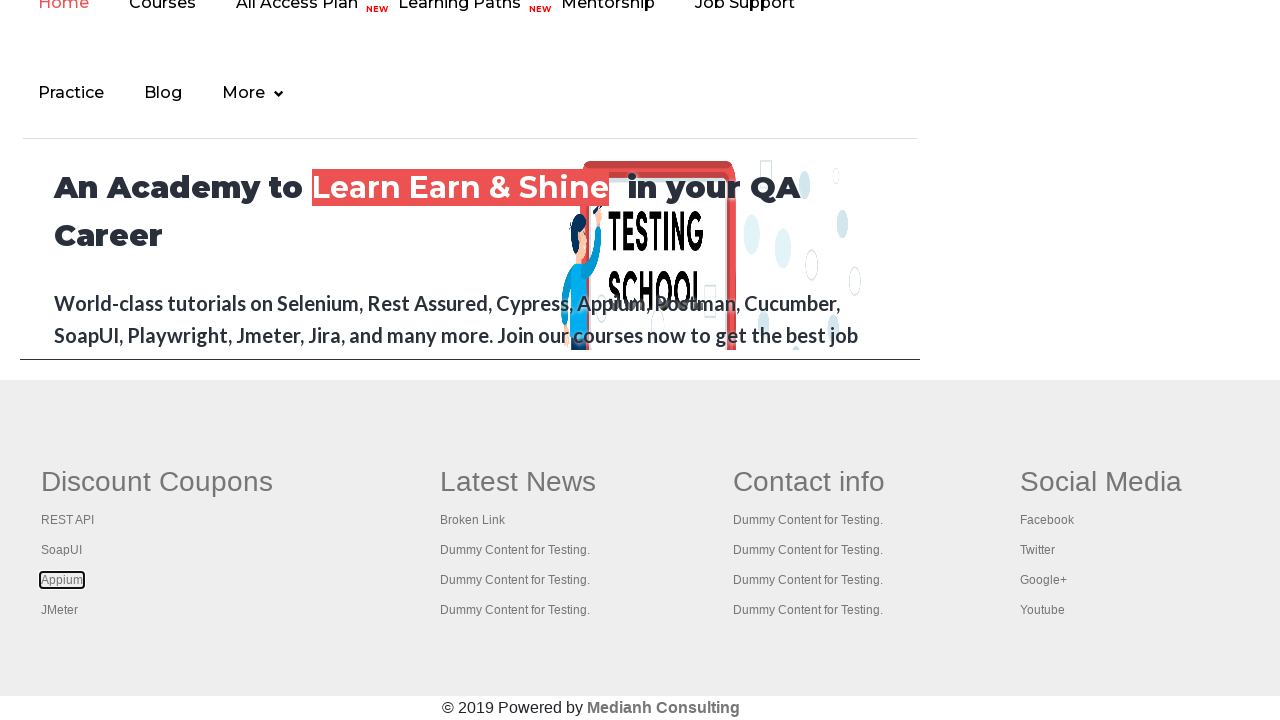

Opened link 4 in new tab using Ctrl+Enter on #gf-BIG >> xpath=//table/tbody/tr/td[1]/ul >> a >> nth=4
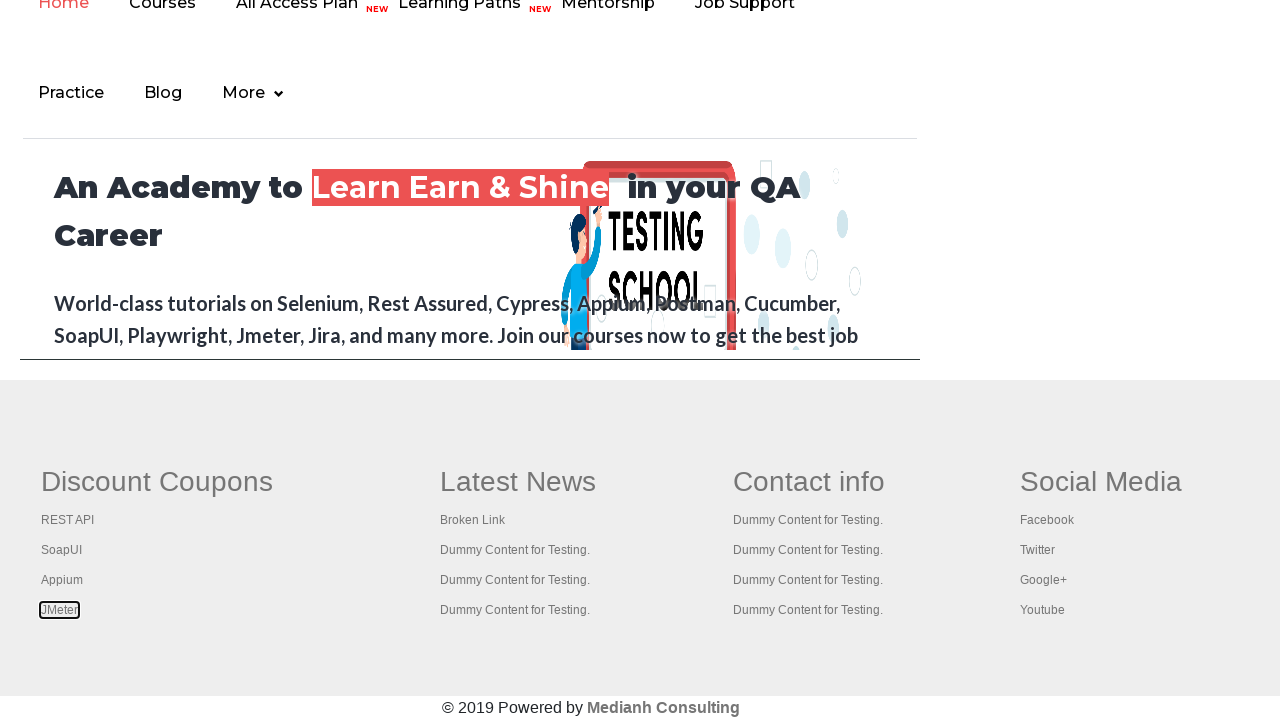

Waited 1 second before opening next link
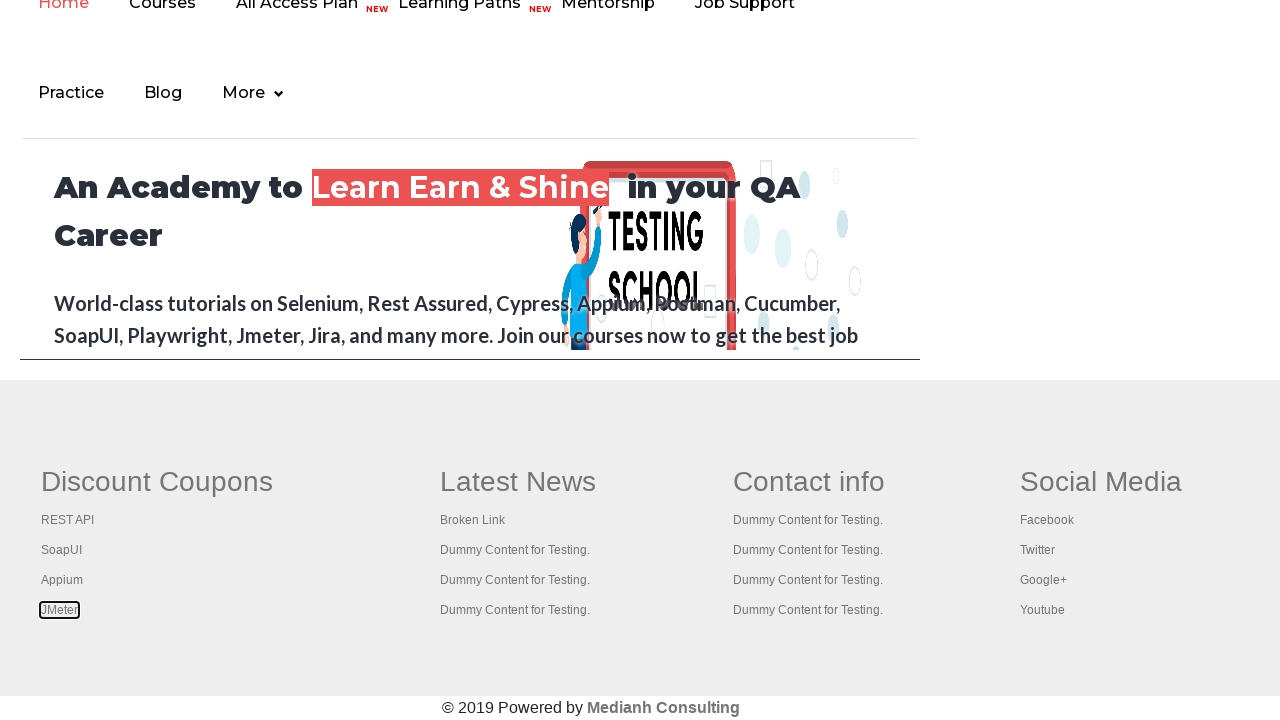

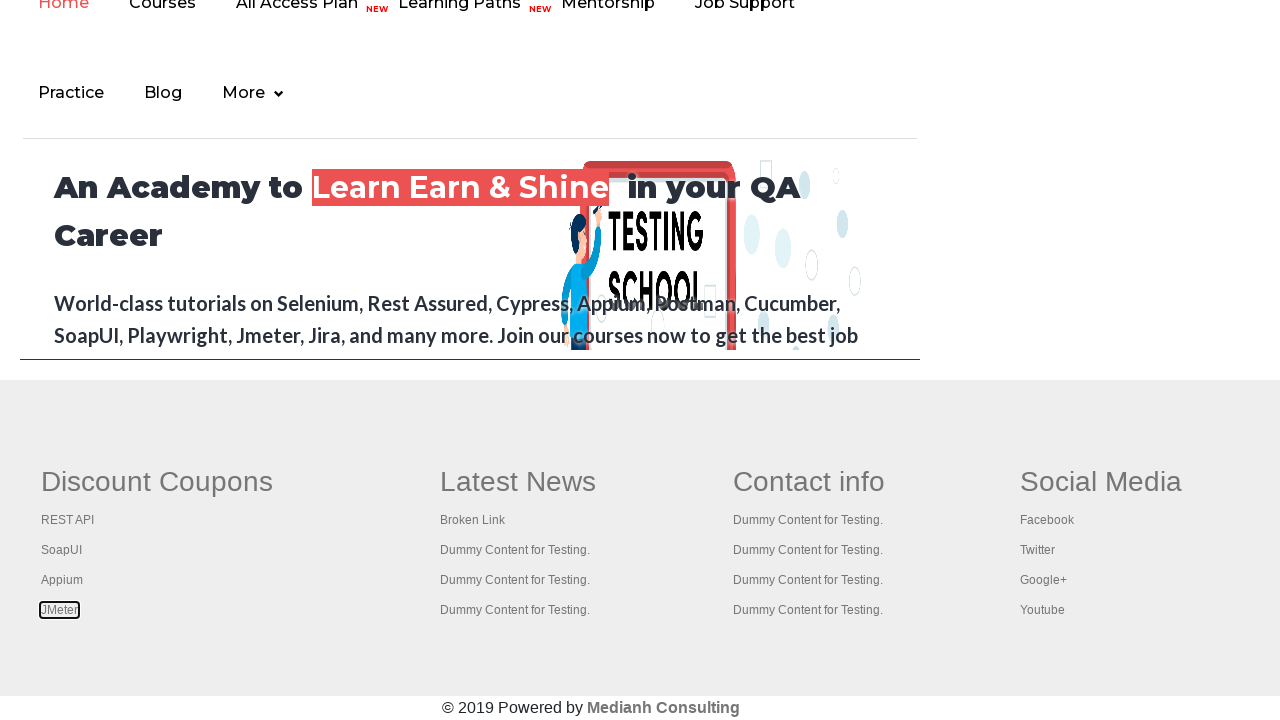